Tests web table interaction by navigating to a table page, counting rows and columns, iterating through table cells to find specific data ("Helen Bennett"), and locating related data using sibling element traversal.

Starting URL: https://awesomeqa.com/webtable.html

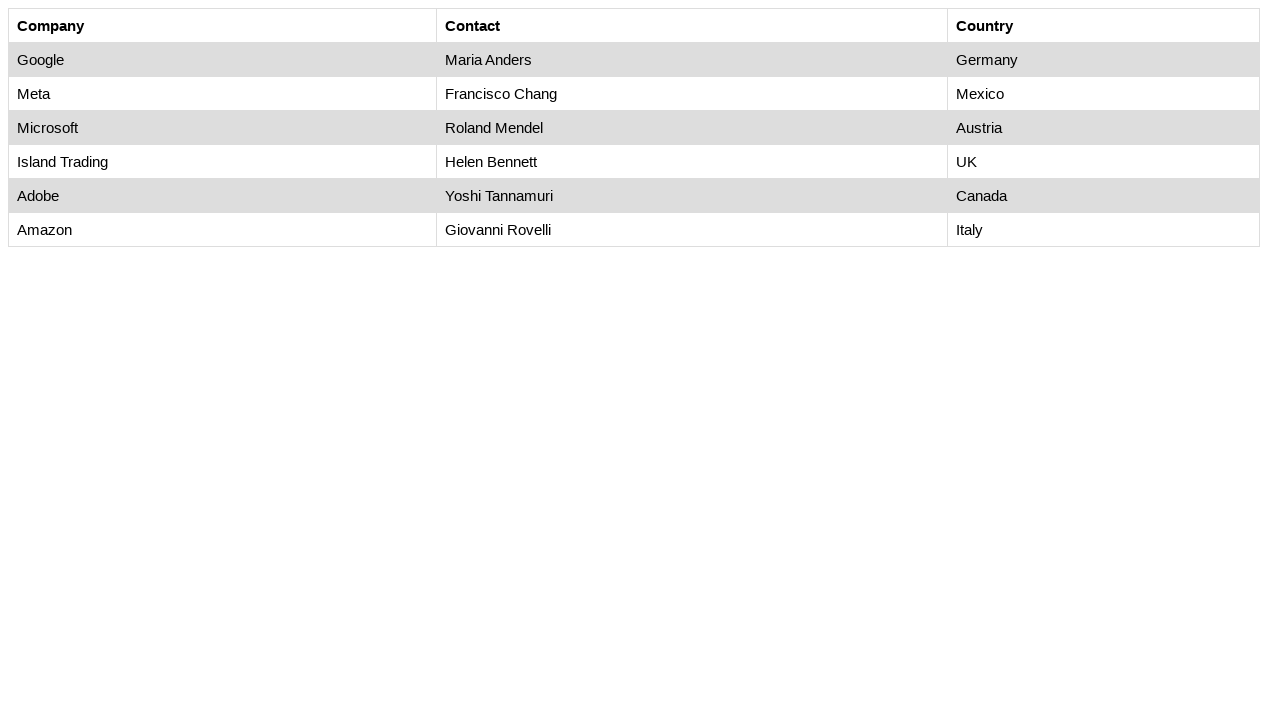

Set viewport to 1920x1080
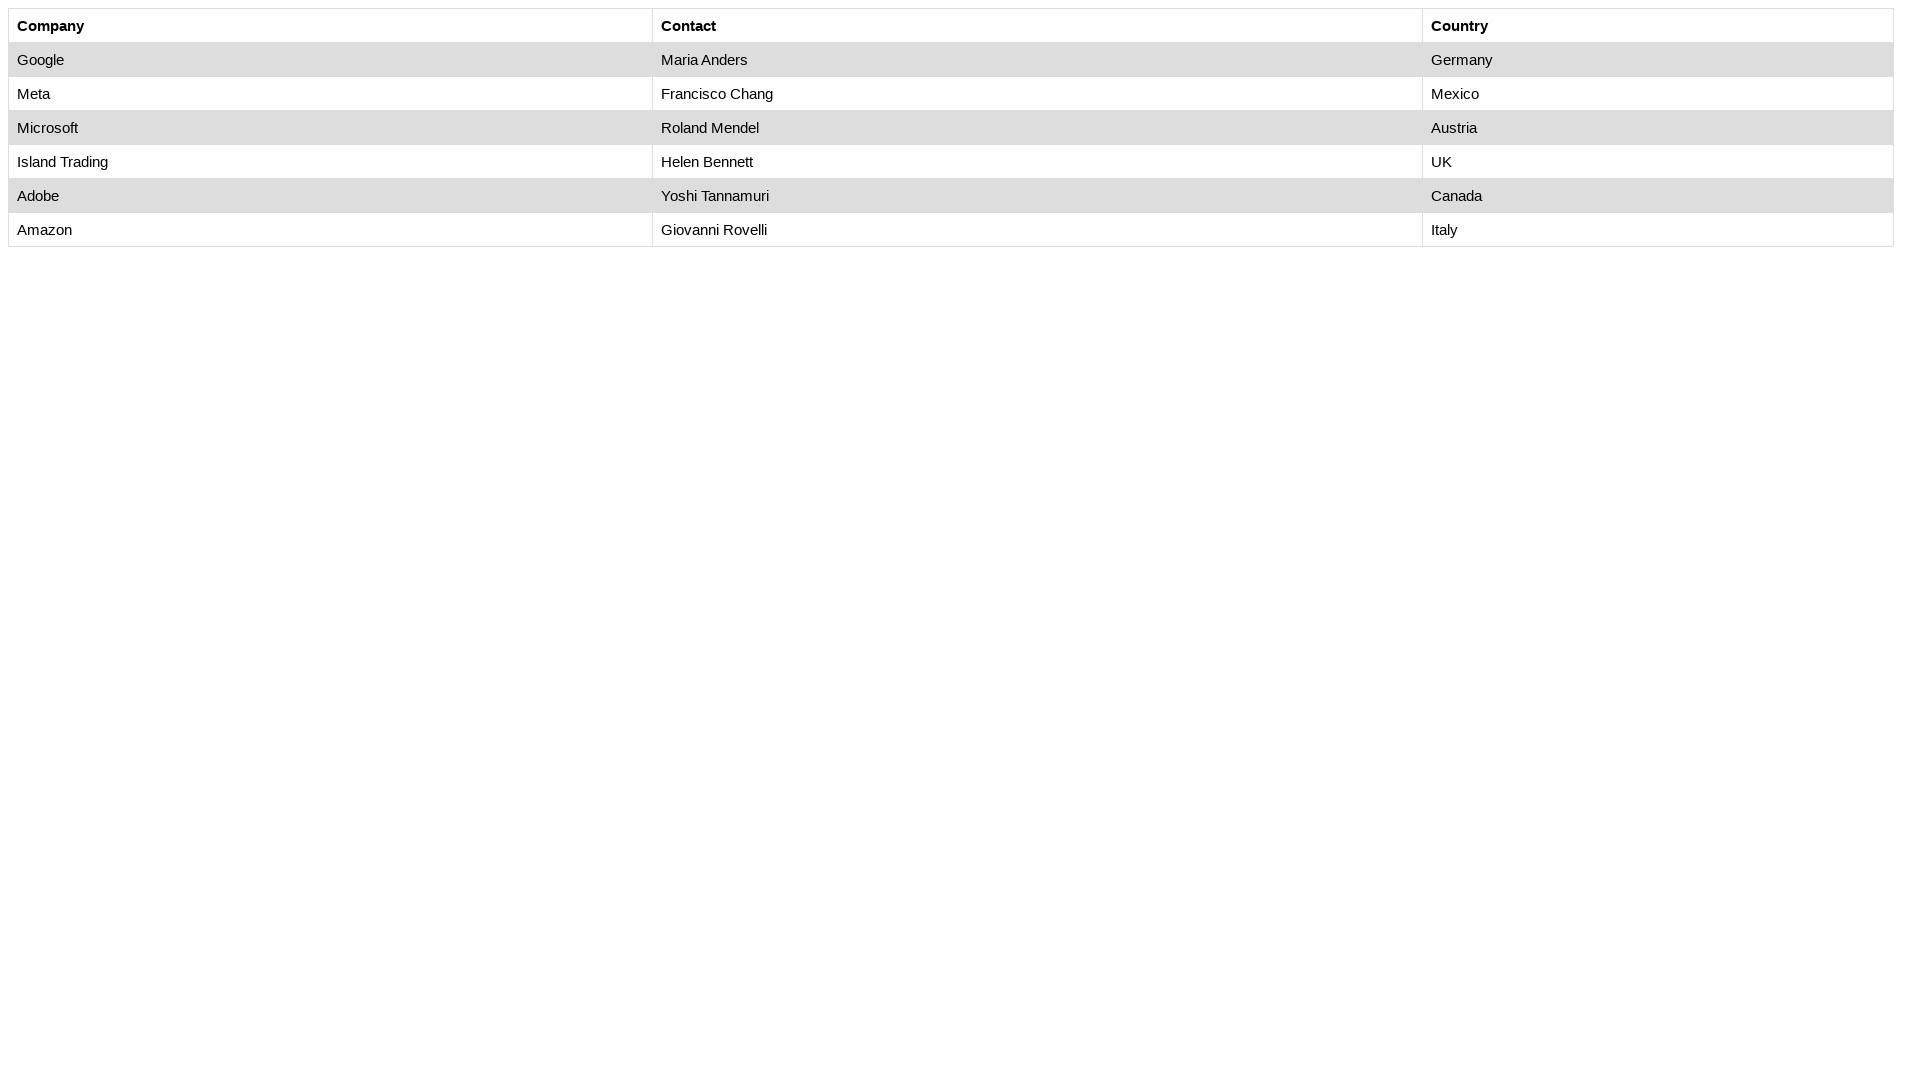

Table with id 'customers' loaded
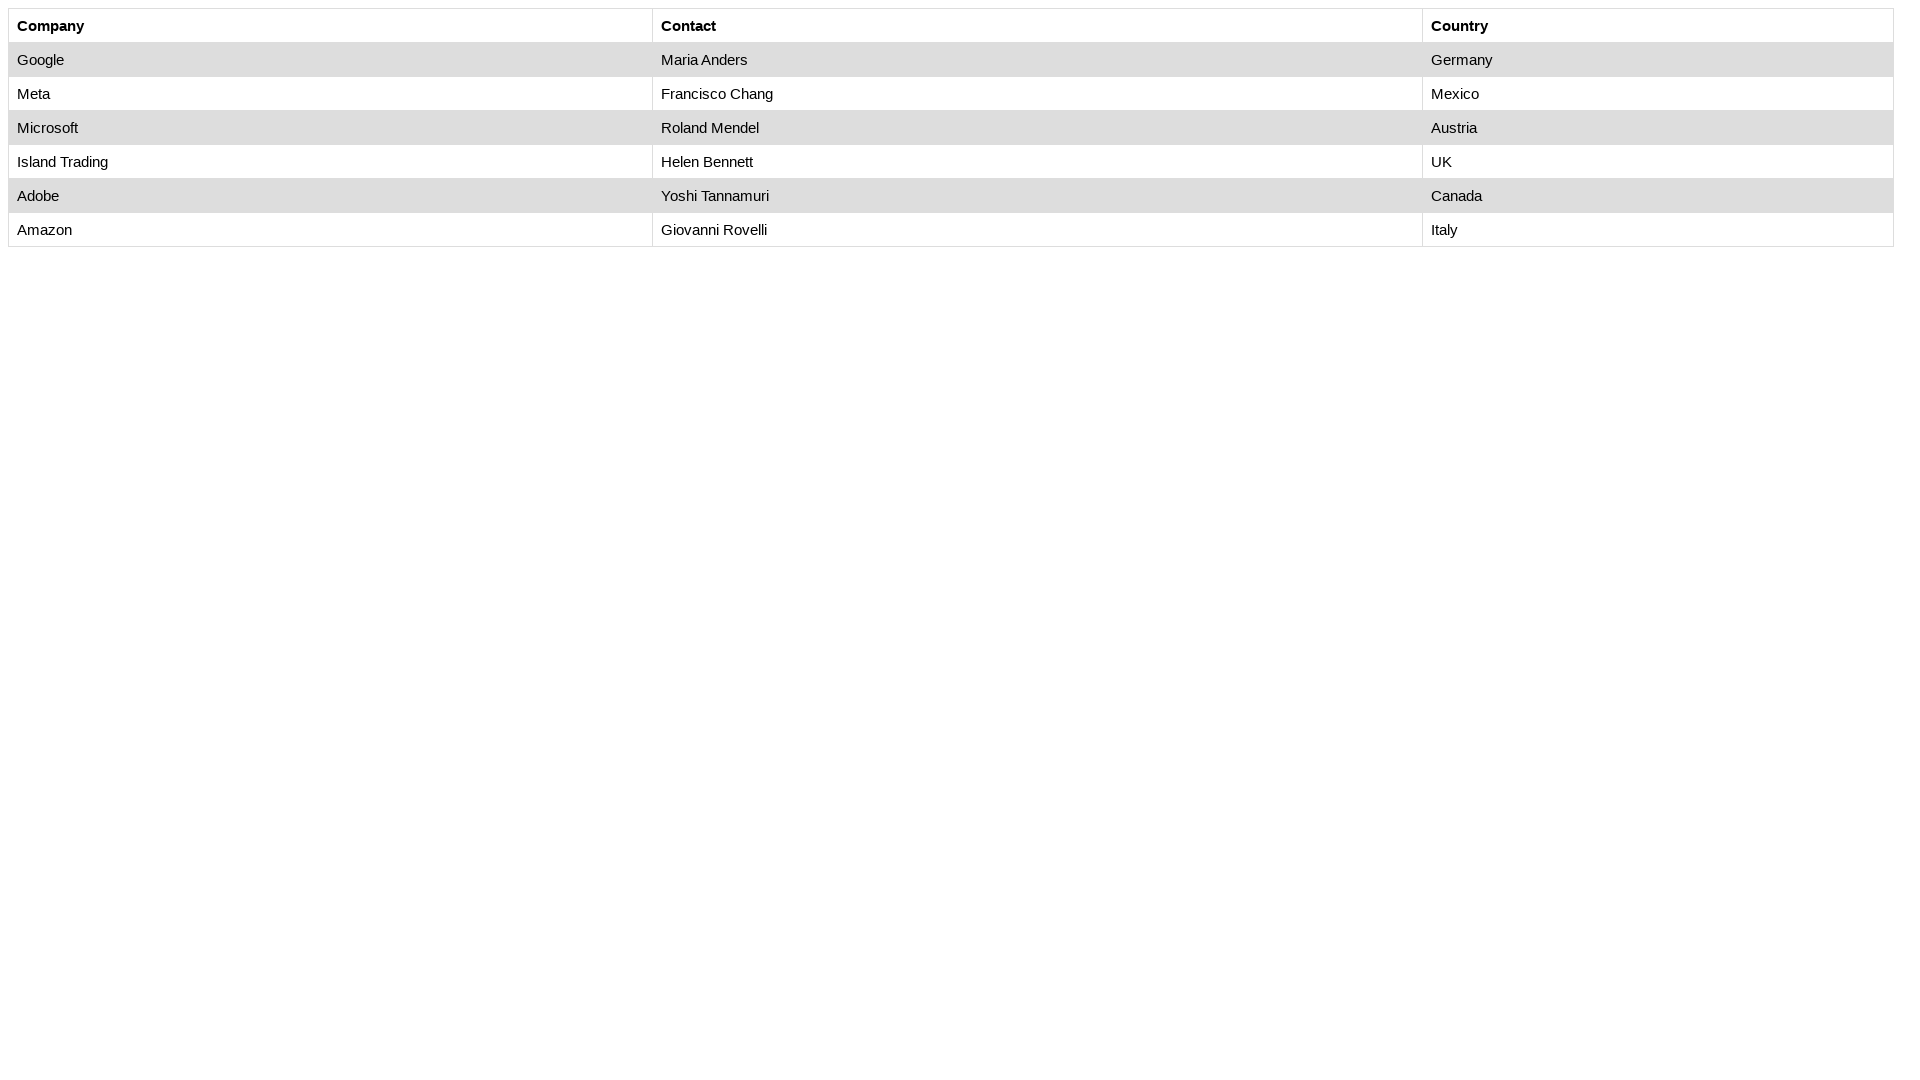

Counted 7 rows in table
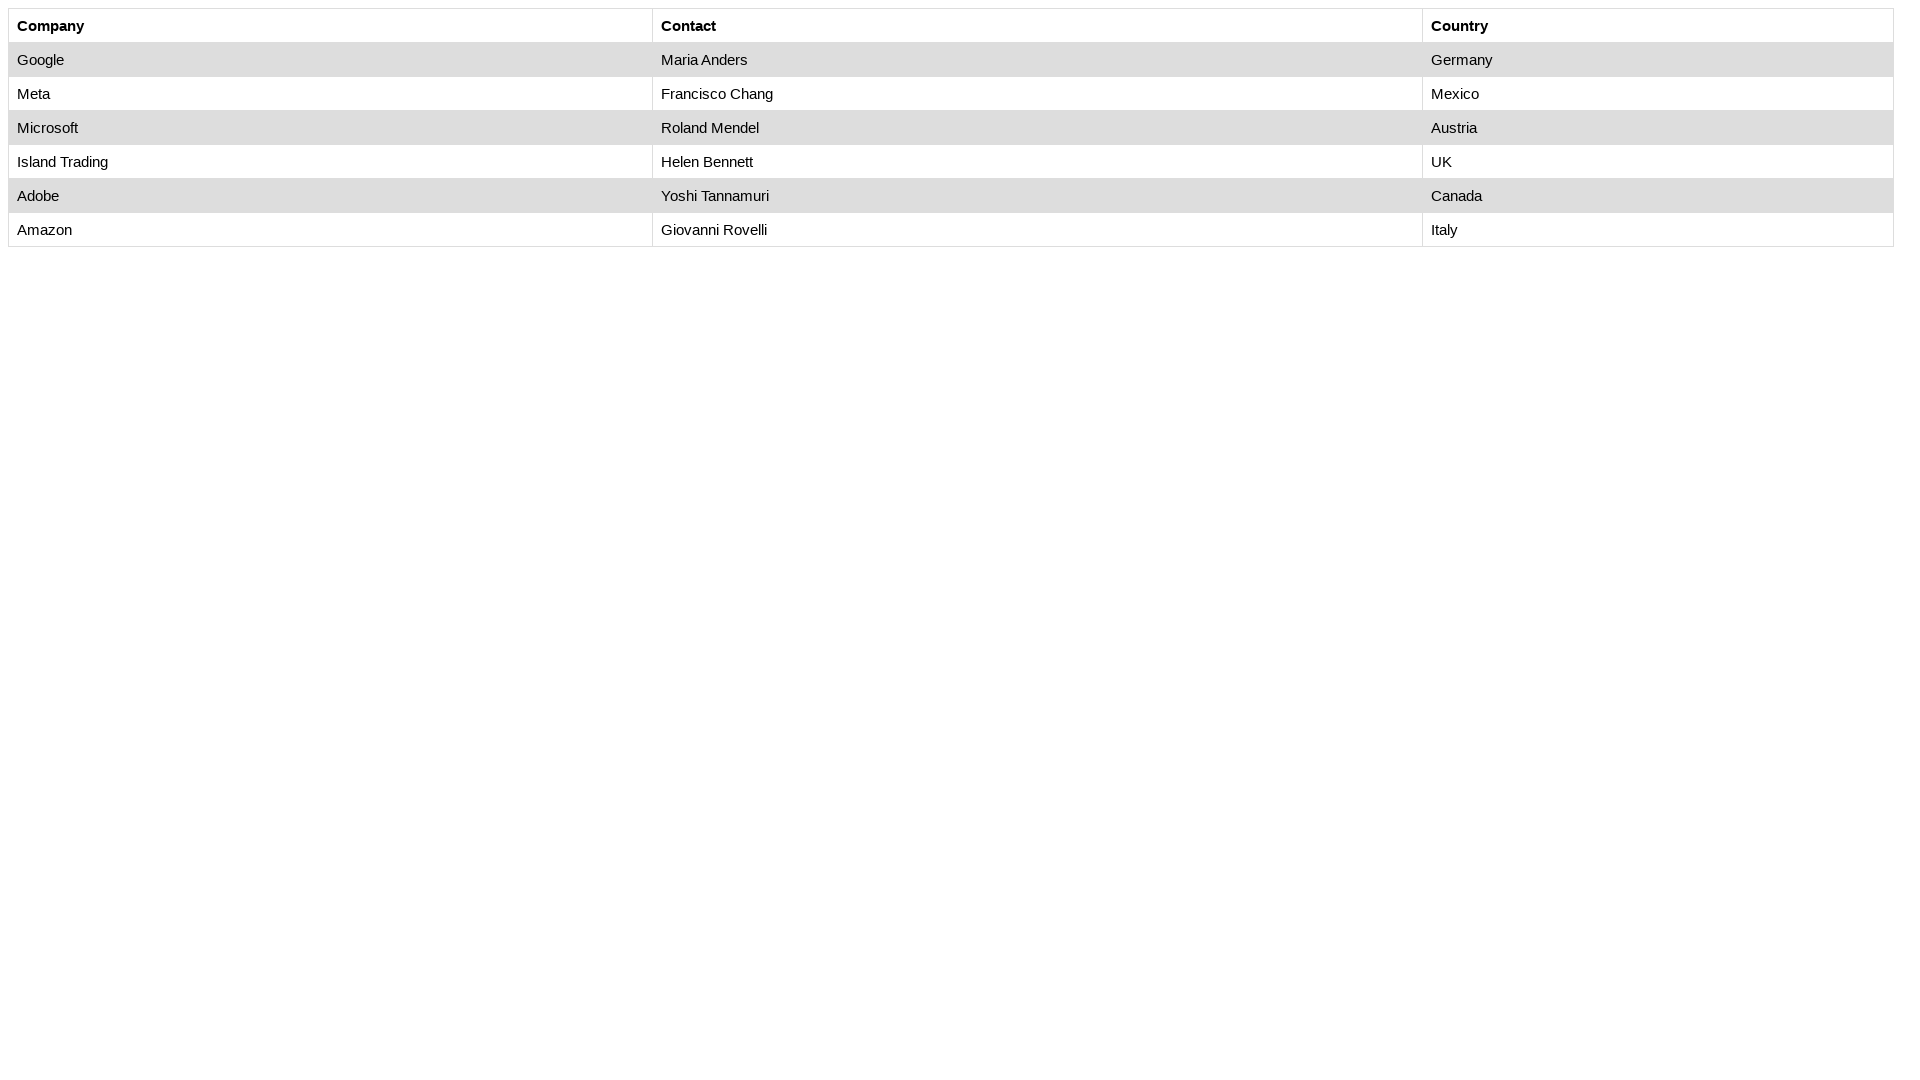

Counted 3 columns in table
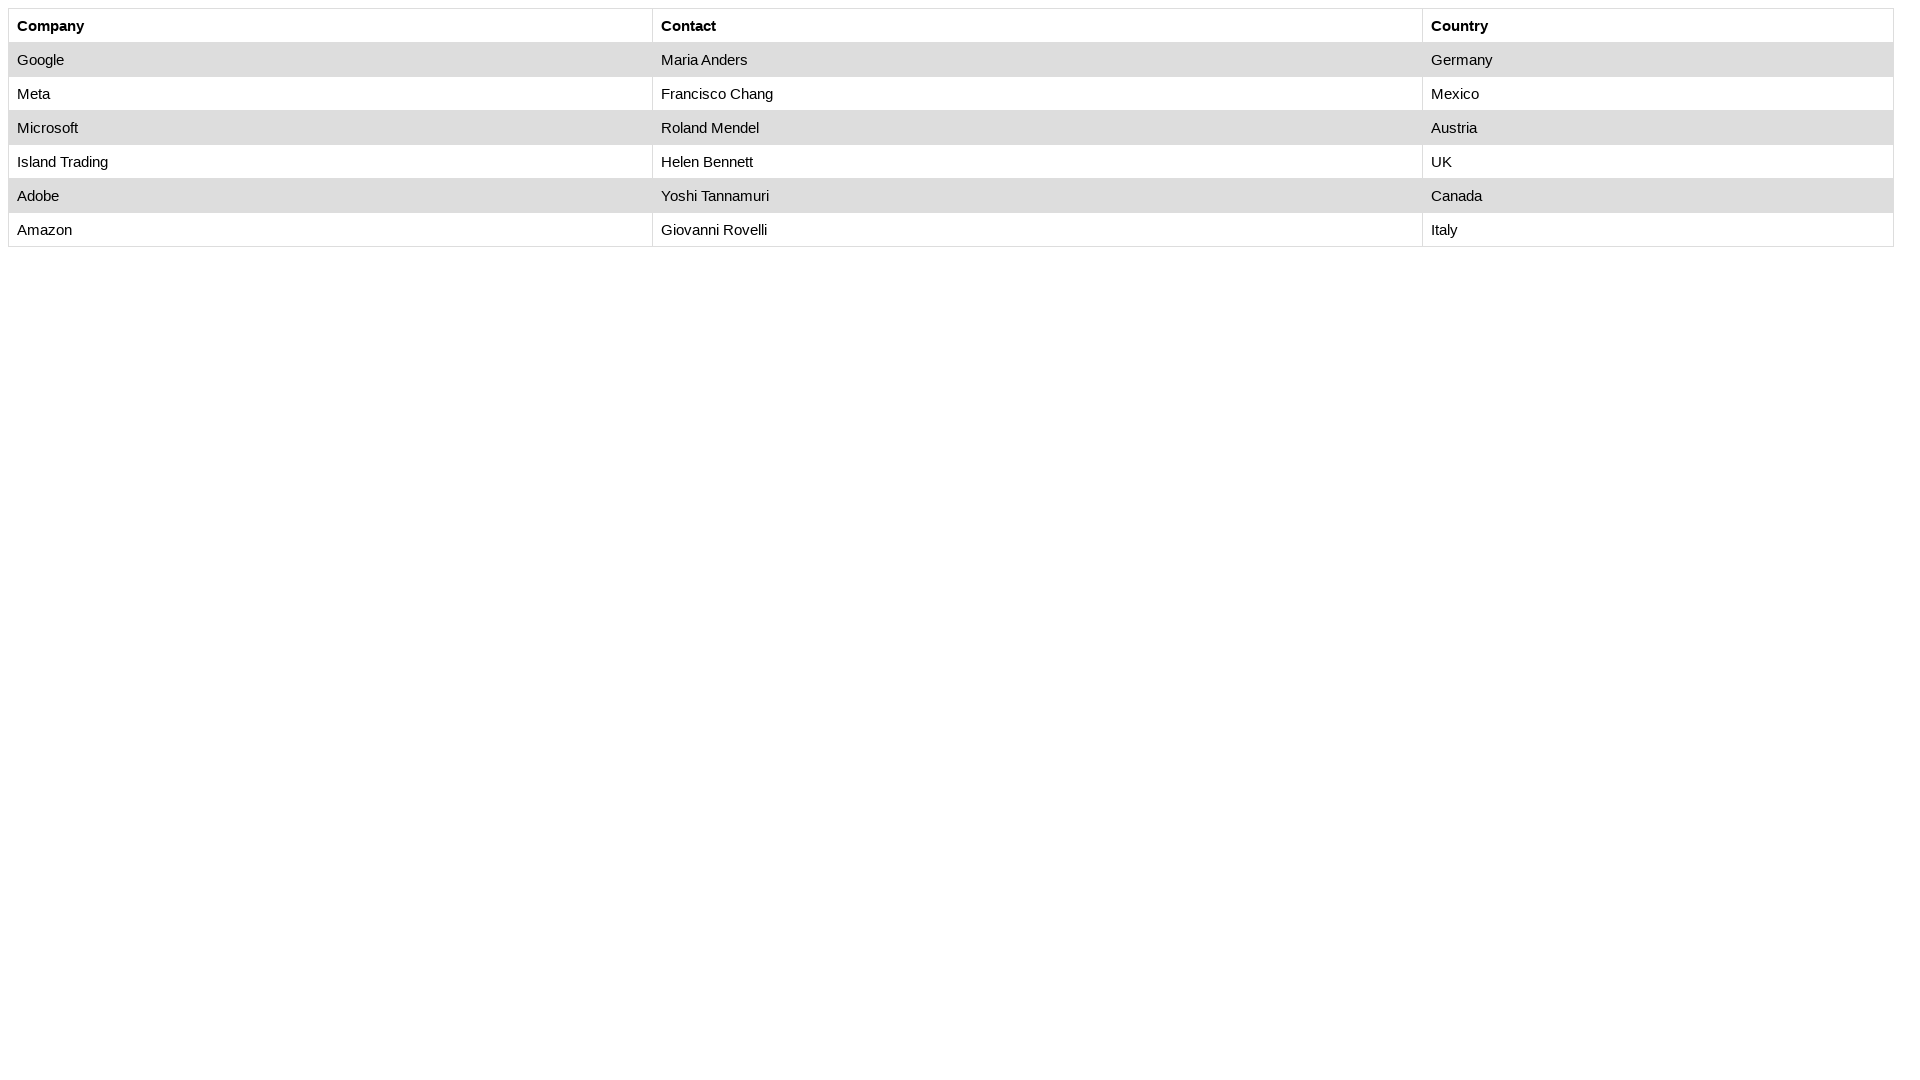

Found 'Helen Bennett' in table cell
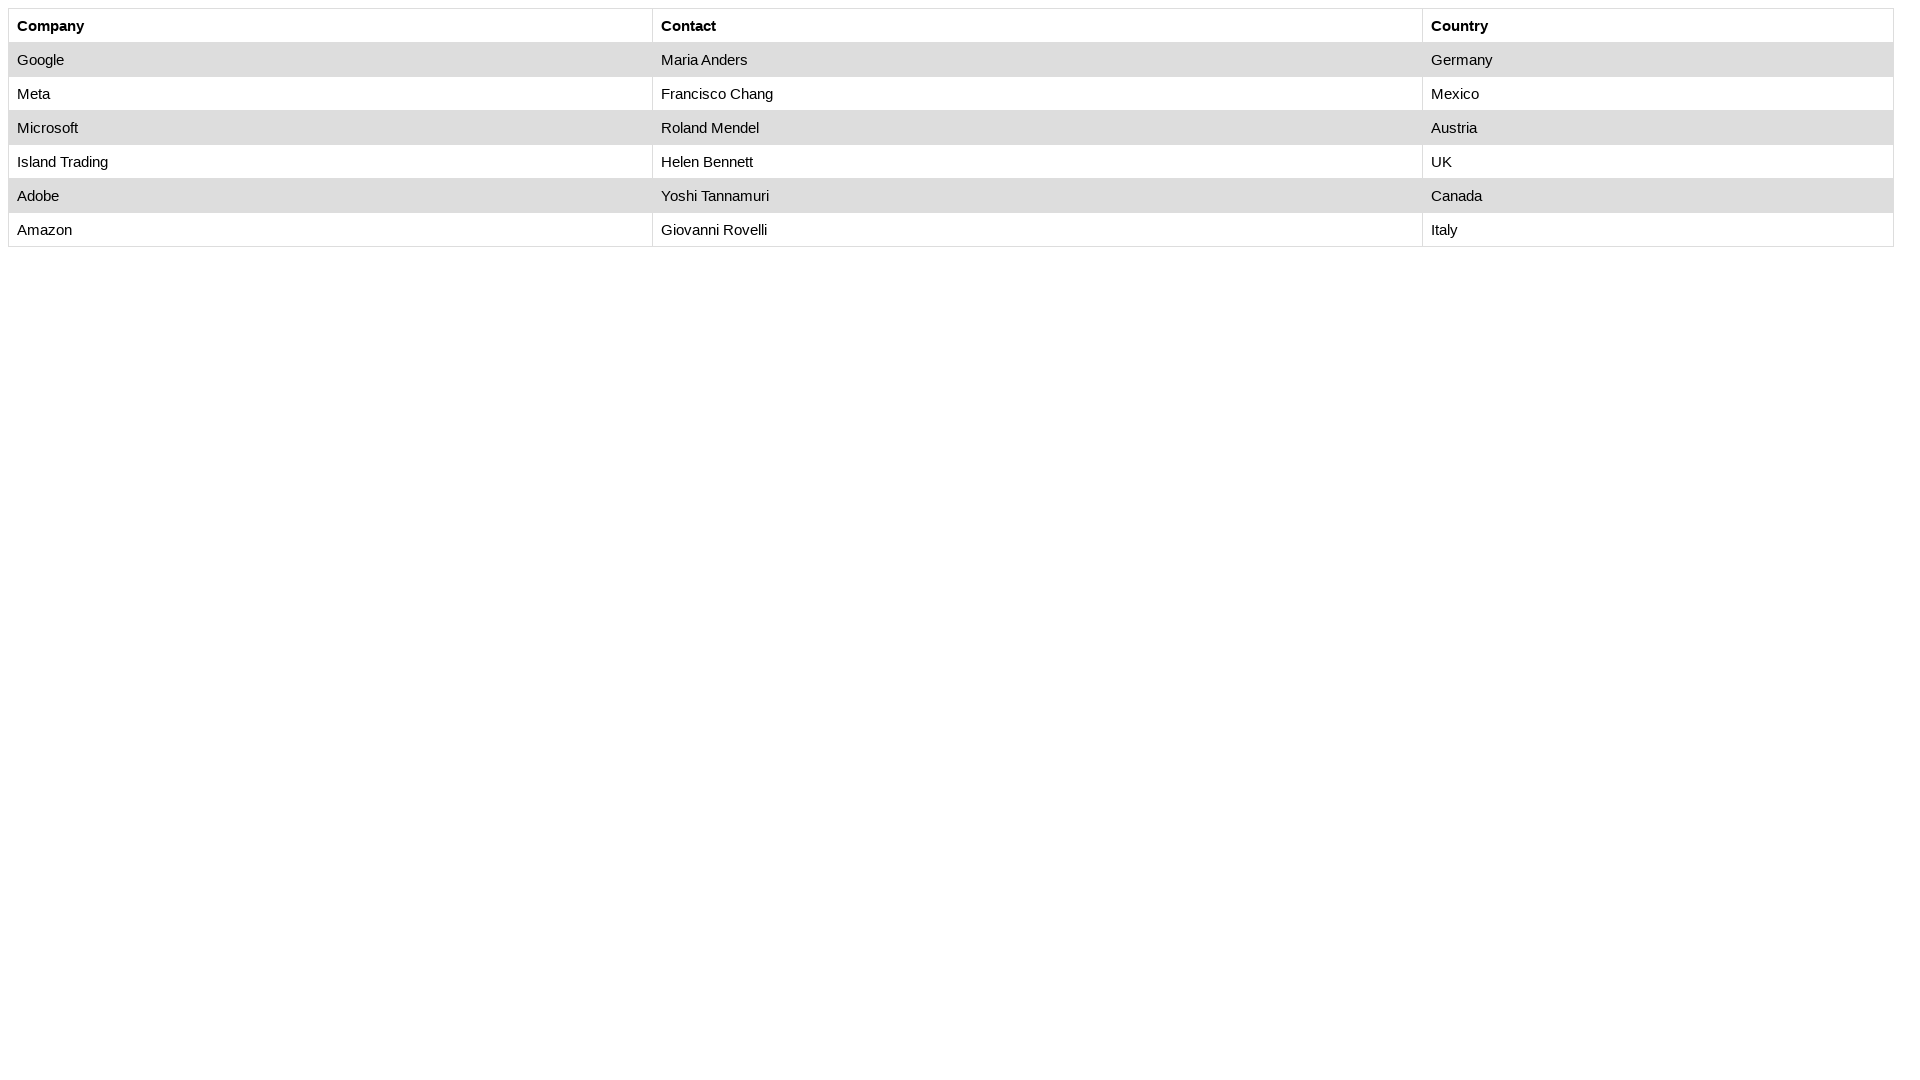

Retrieved country data using following-sibling: UK
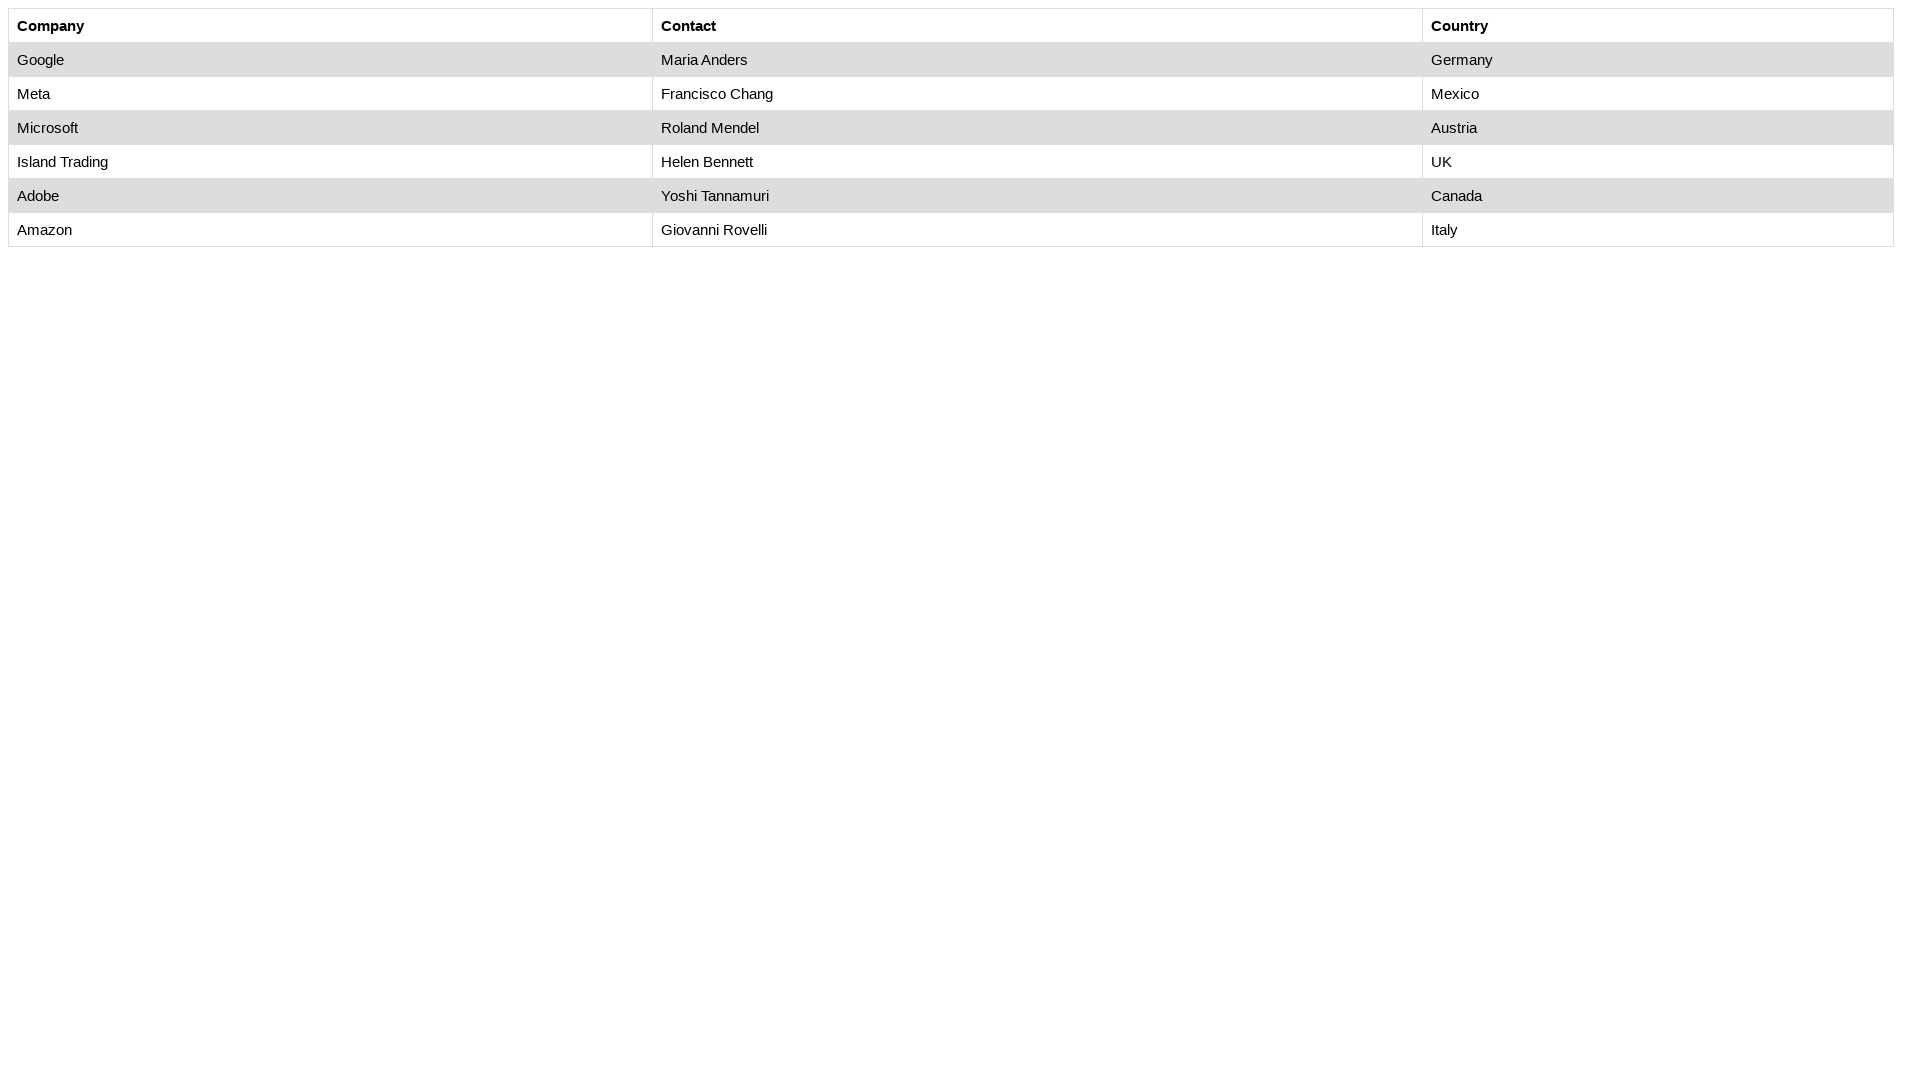

Retrieved company data using preceding-sibling: Island Trading
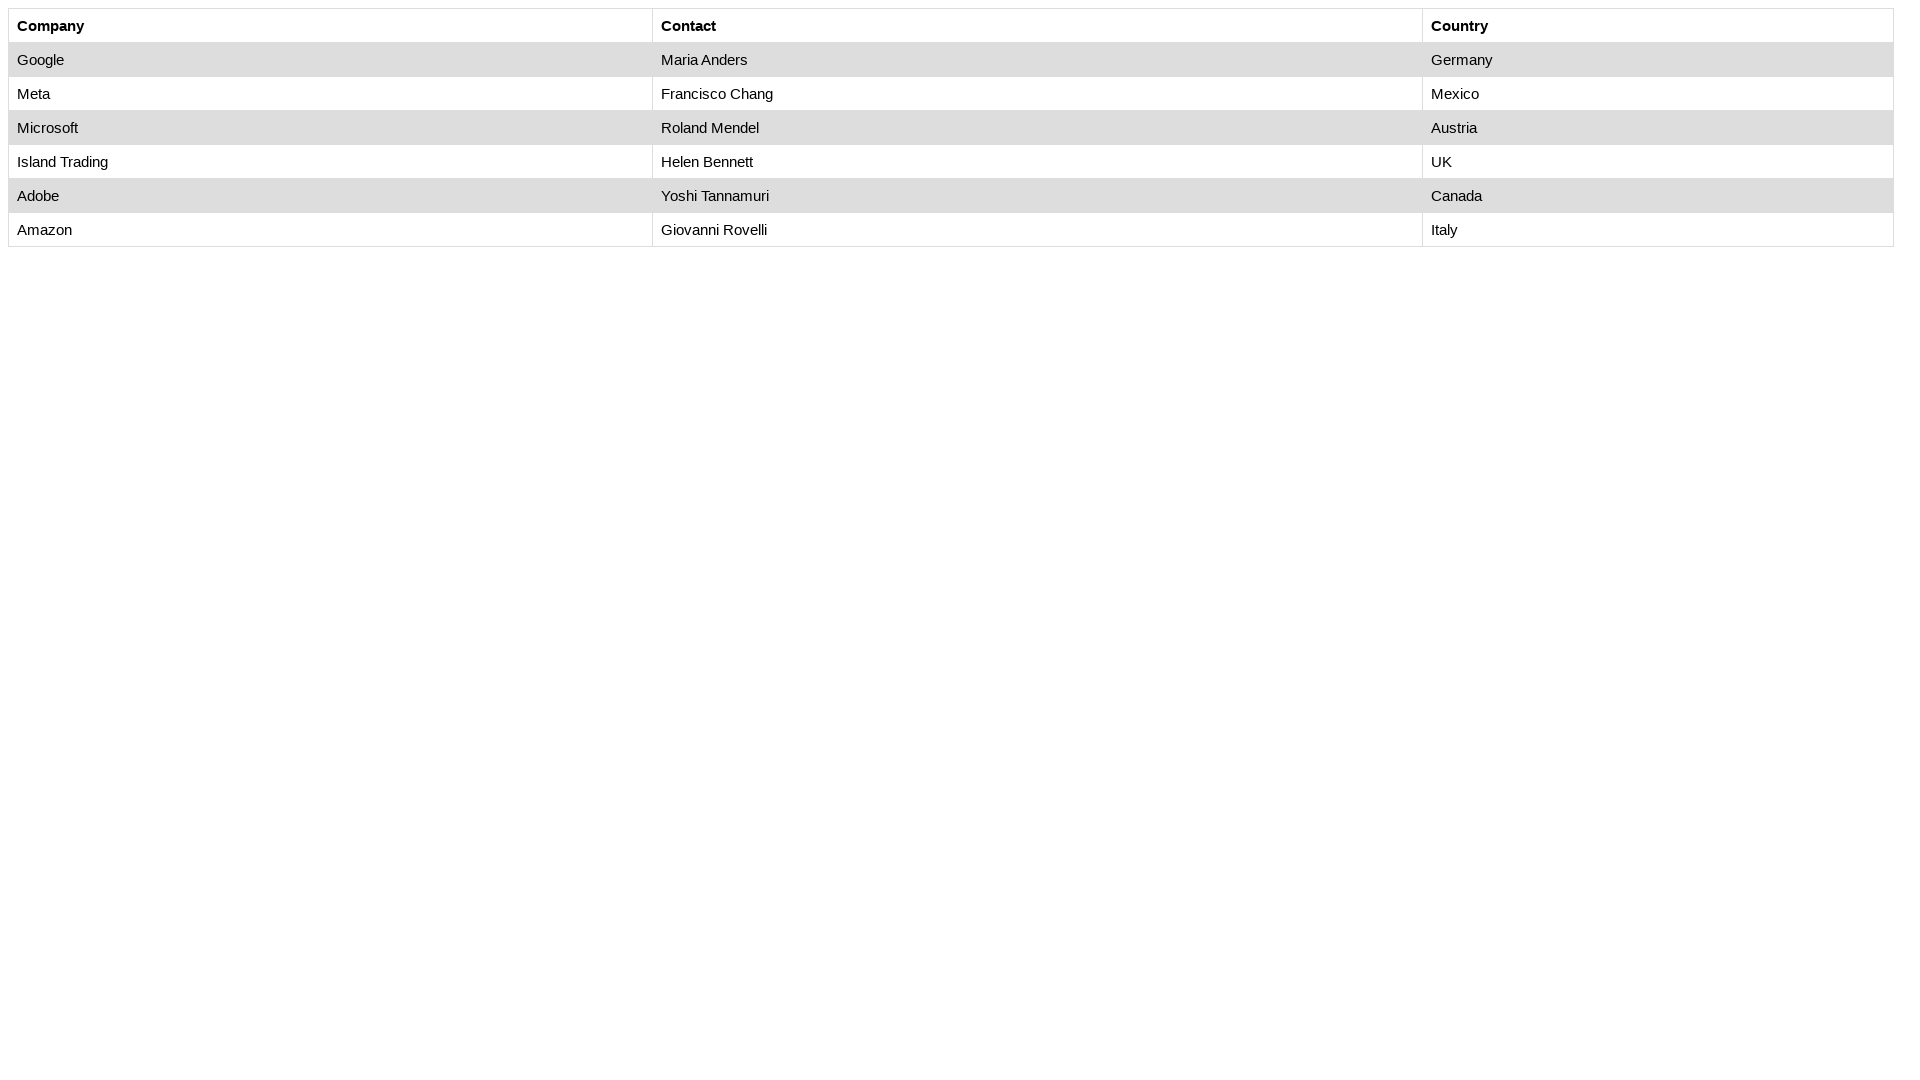

Clicked on Helen Bennett's cell to verify at (1037, 162) on //table[@id='customers']/tbody/tr[5]/td[2]
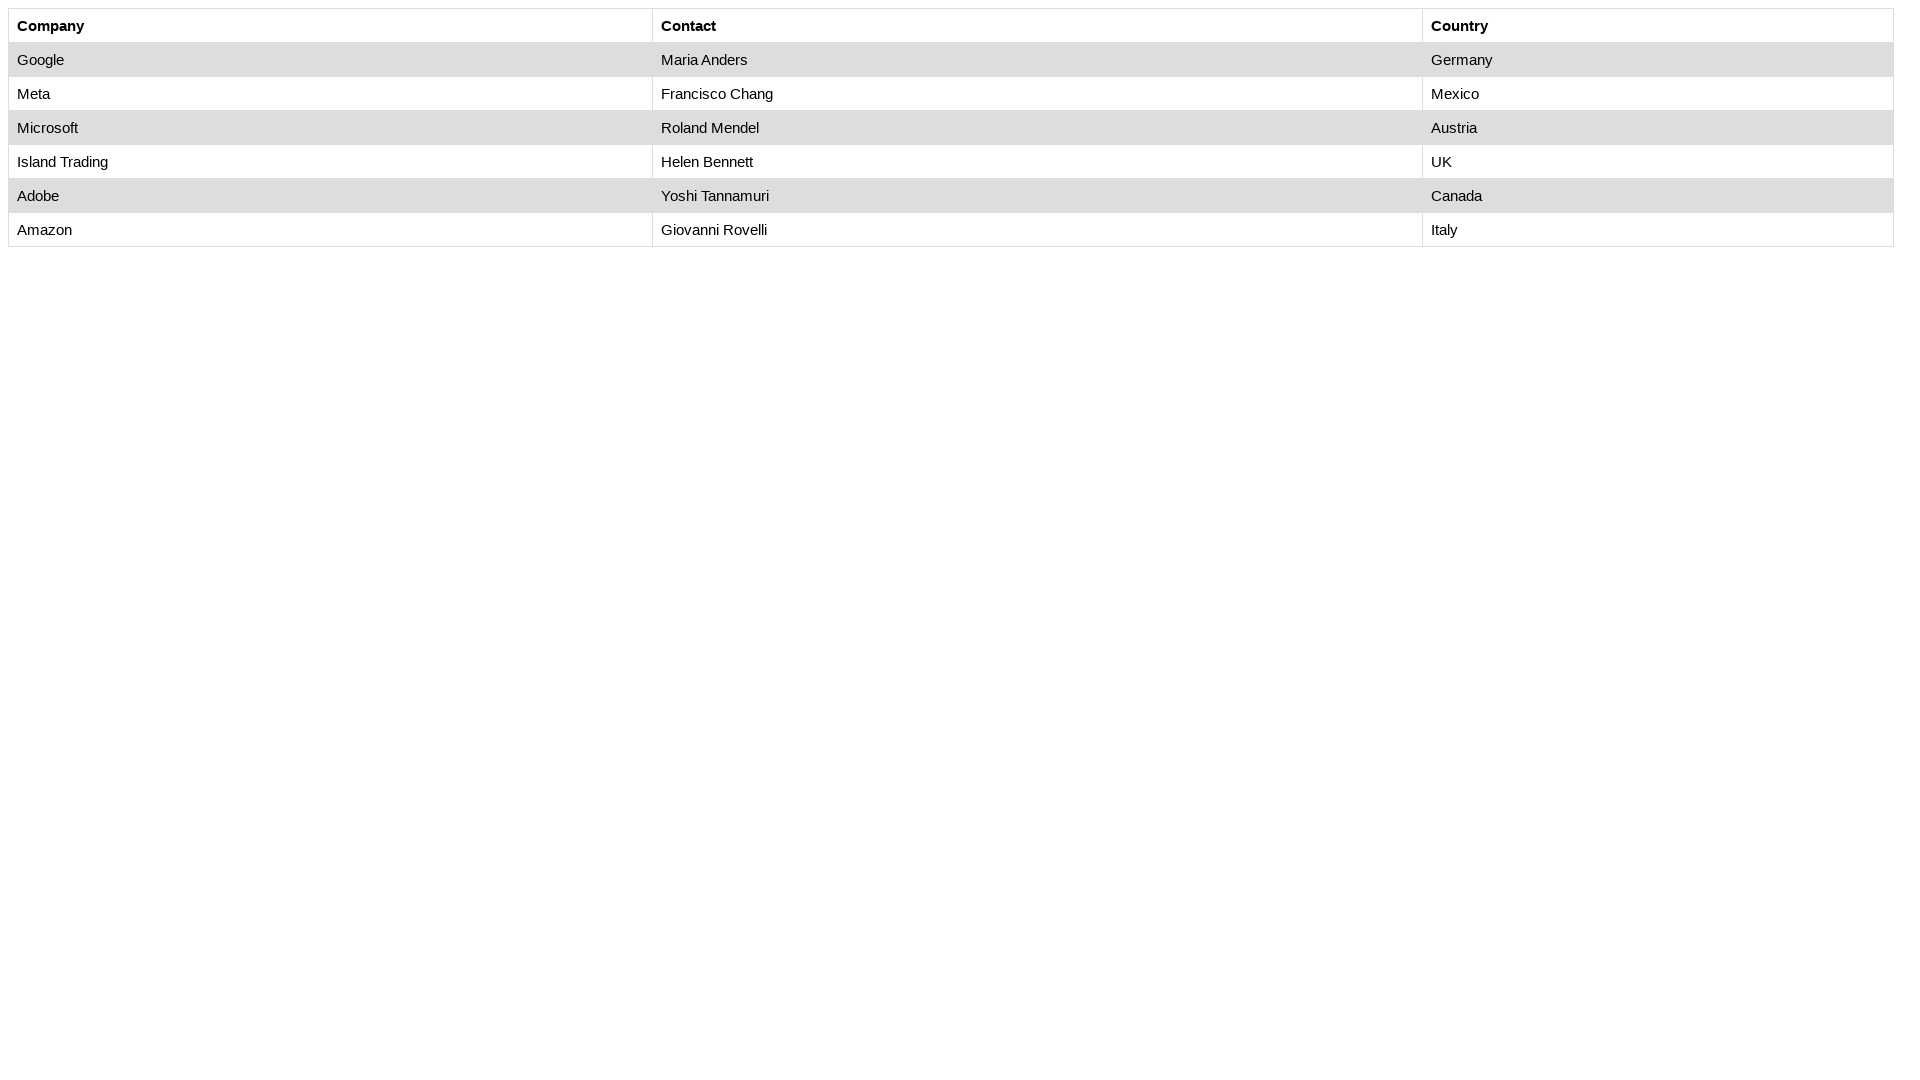

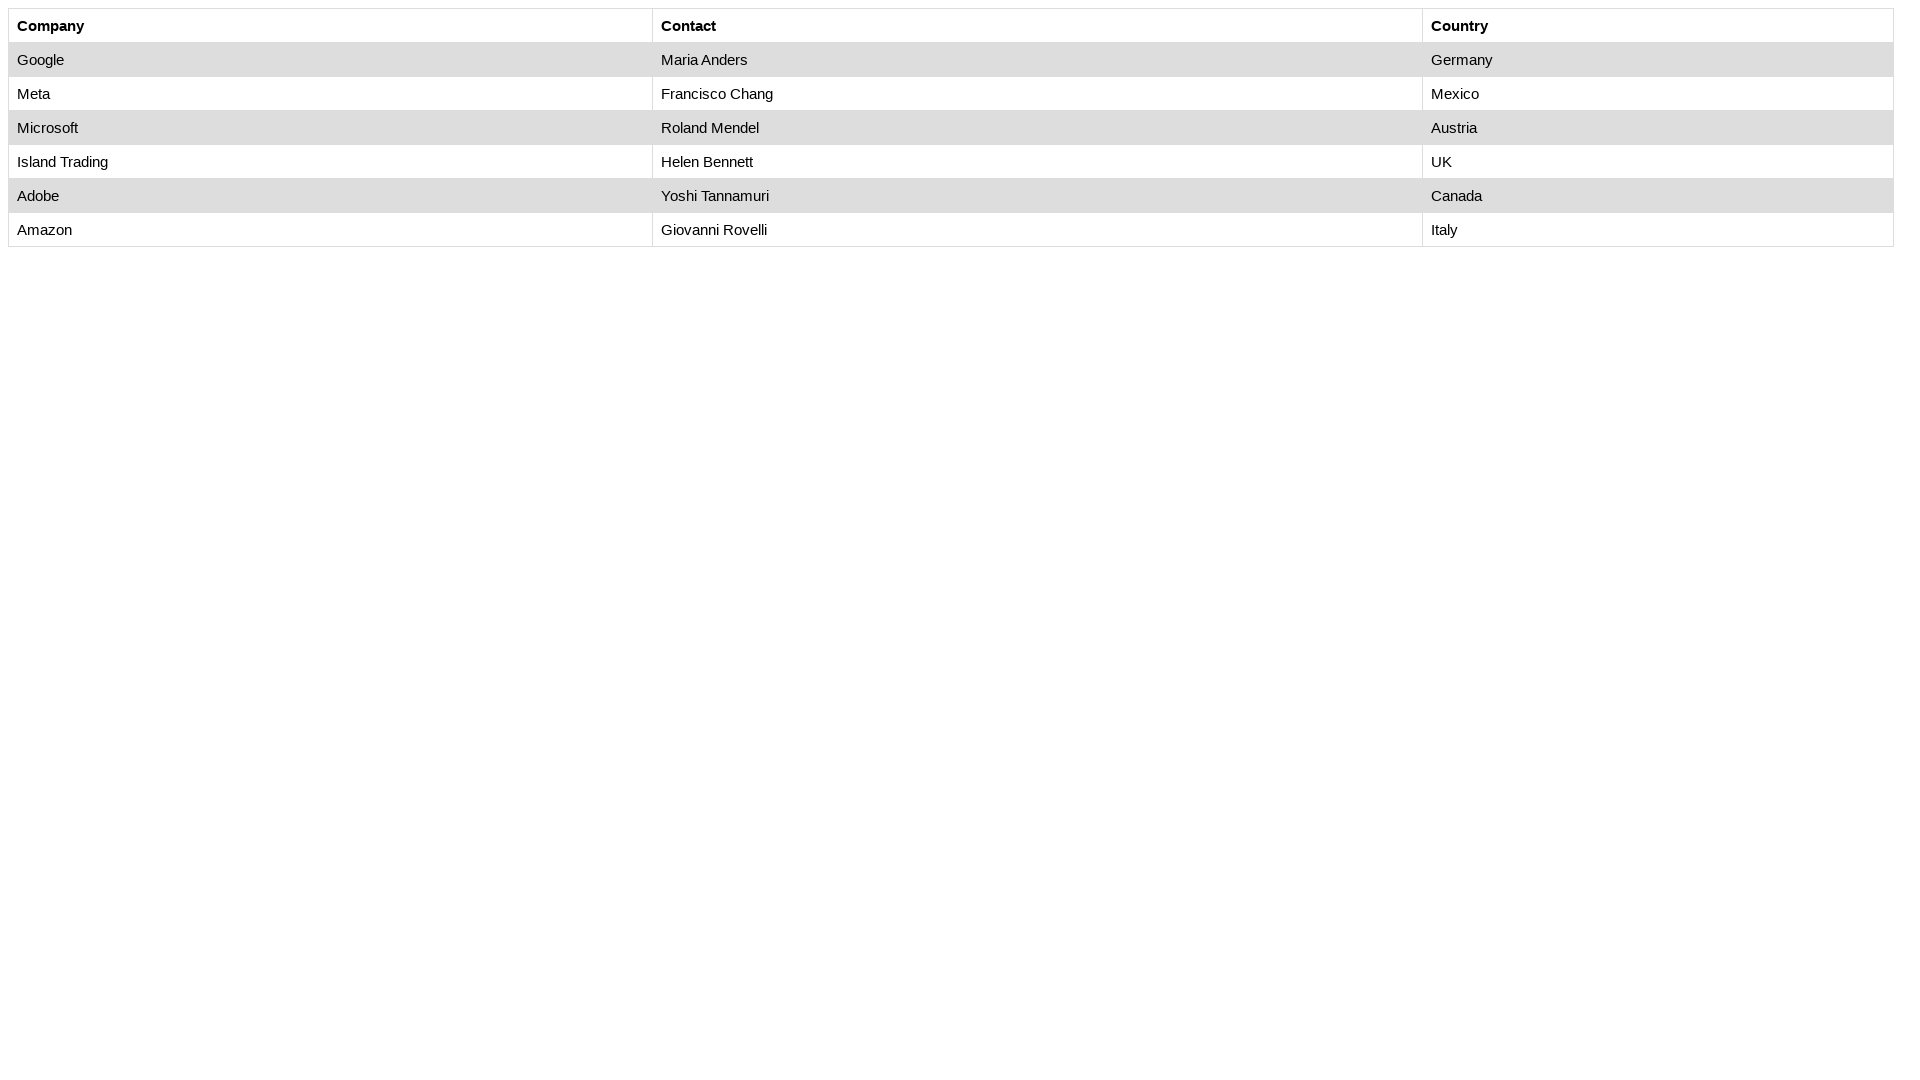